Tests tooltip functionality by hovering over an element inside an iframe and verifying the tooltip text appears

Starting URL: https://jqueryui.com/tooltip/

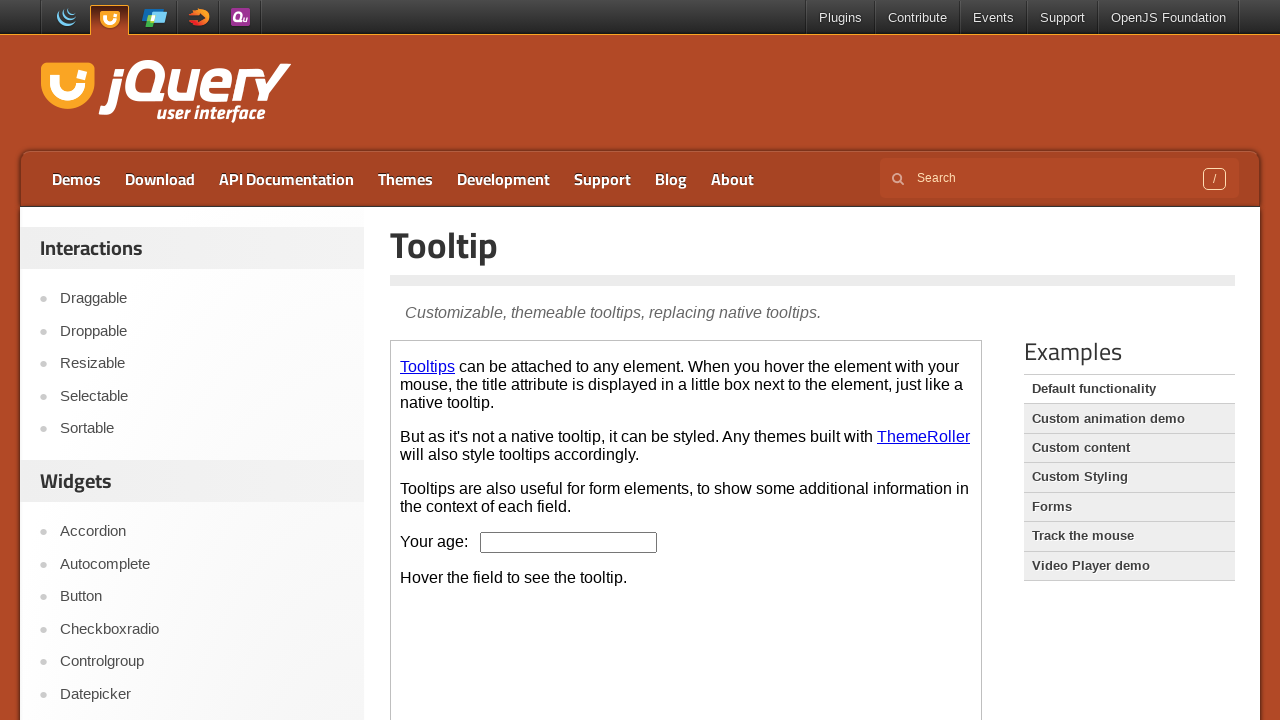

Located the demo iframe
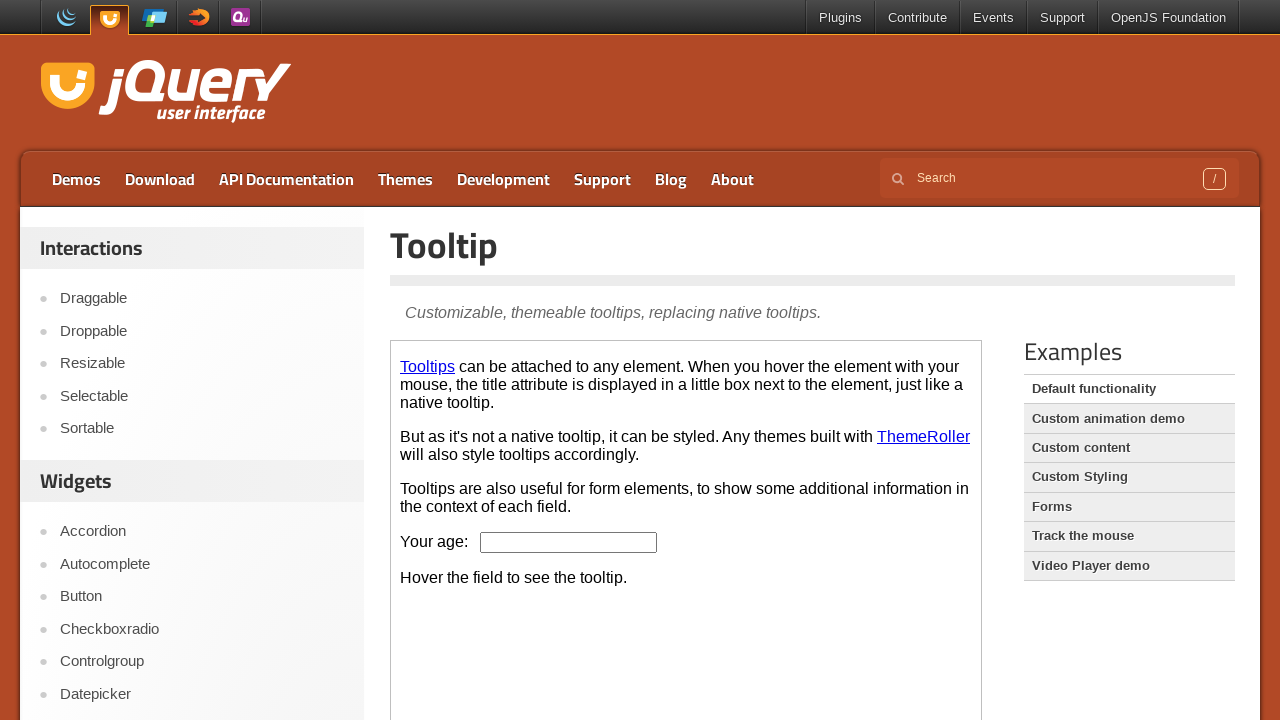

Located the age input box inside iframe
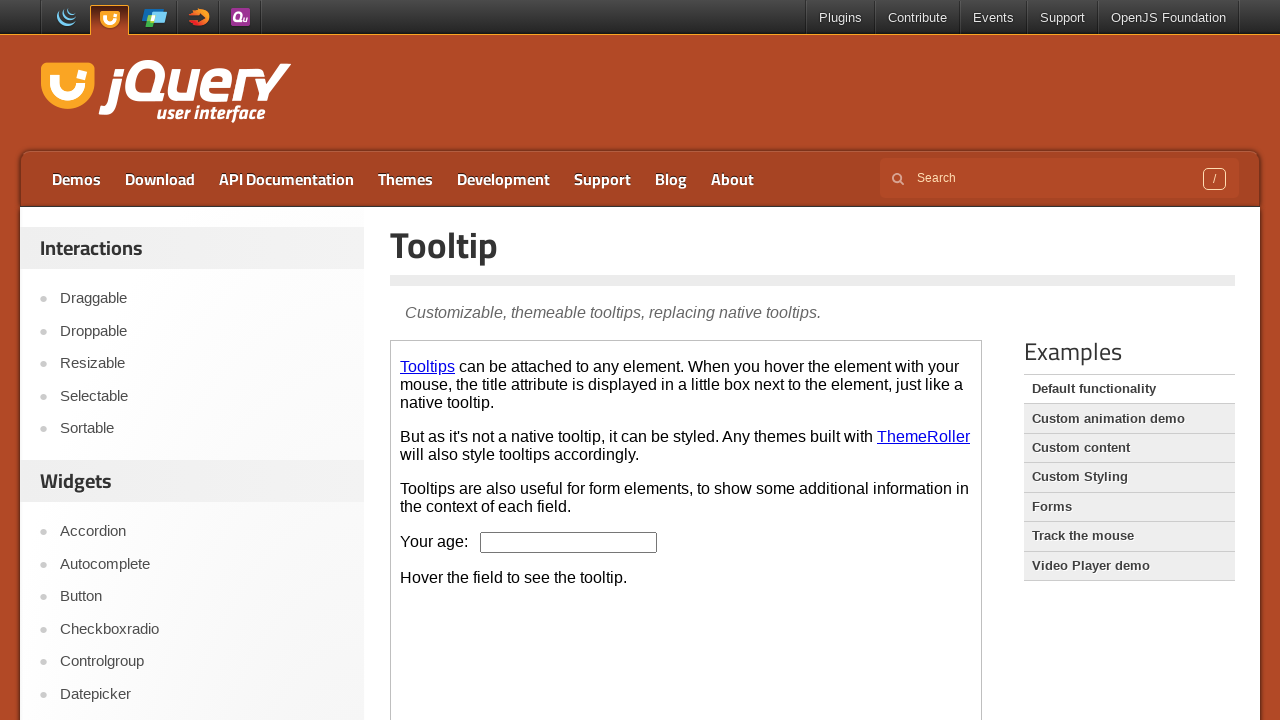

Hovered over the age input box to trigger tooltip at (569, 542) on .demo-frame >> internal:control=enter-frame >> #age
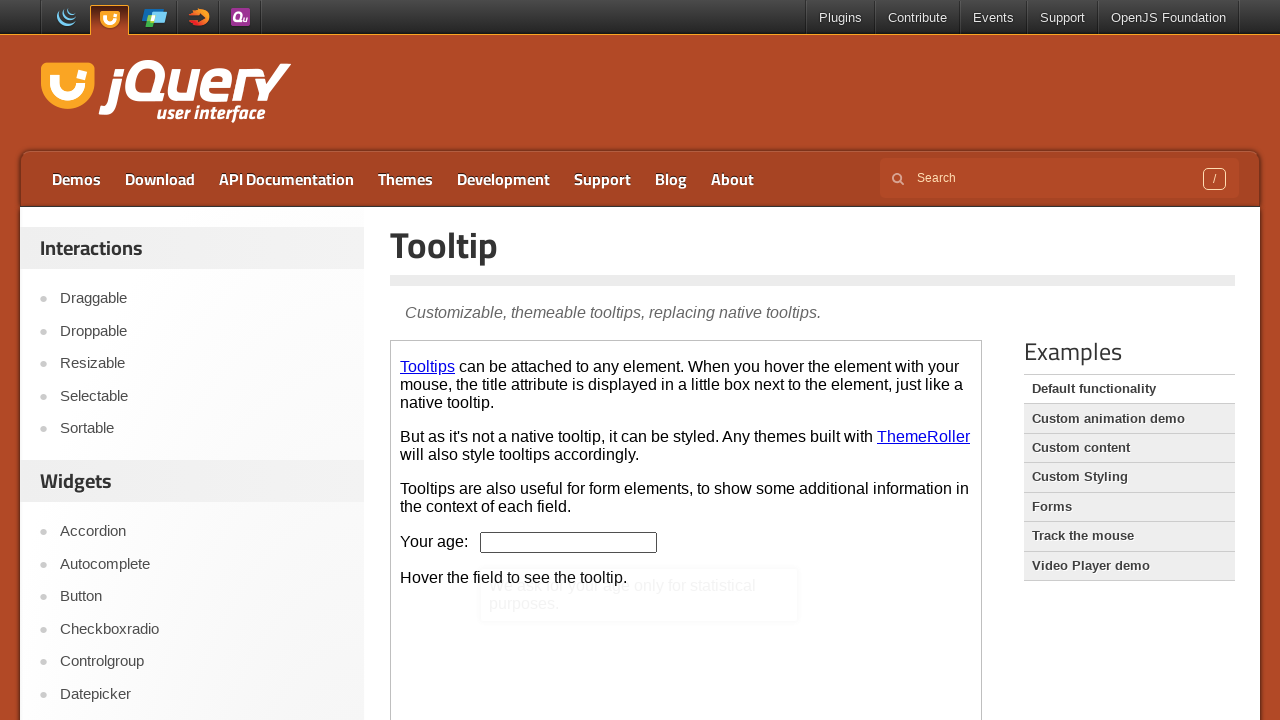

Retrieved tooltip text content
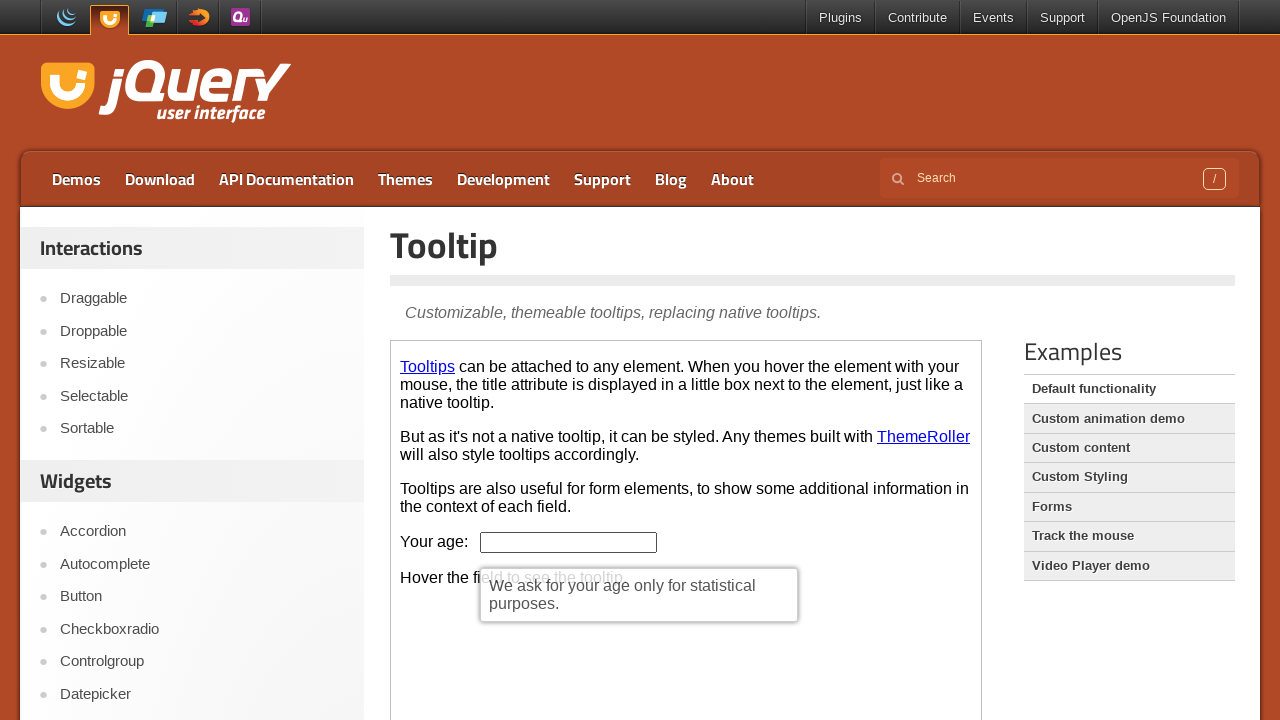

Tooltip text verified: We ask for your age only for statistical purposes.
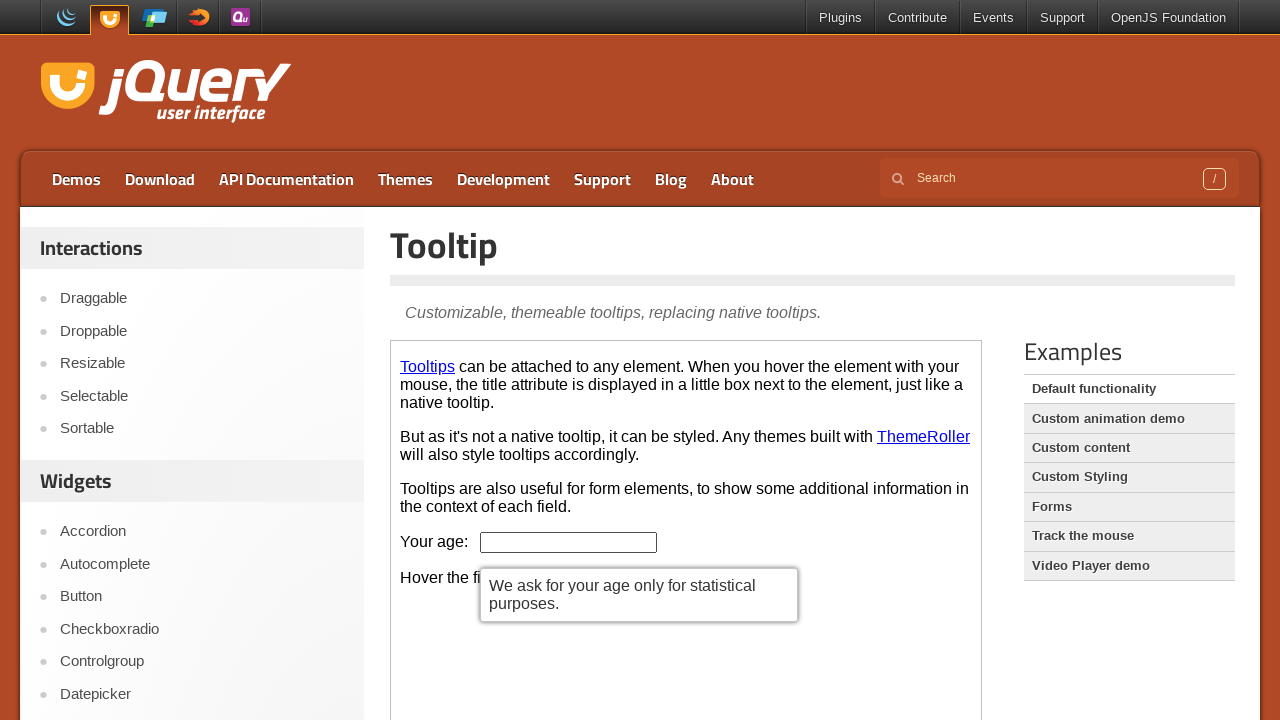

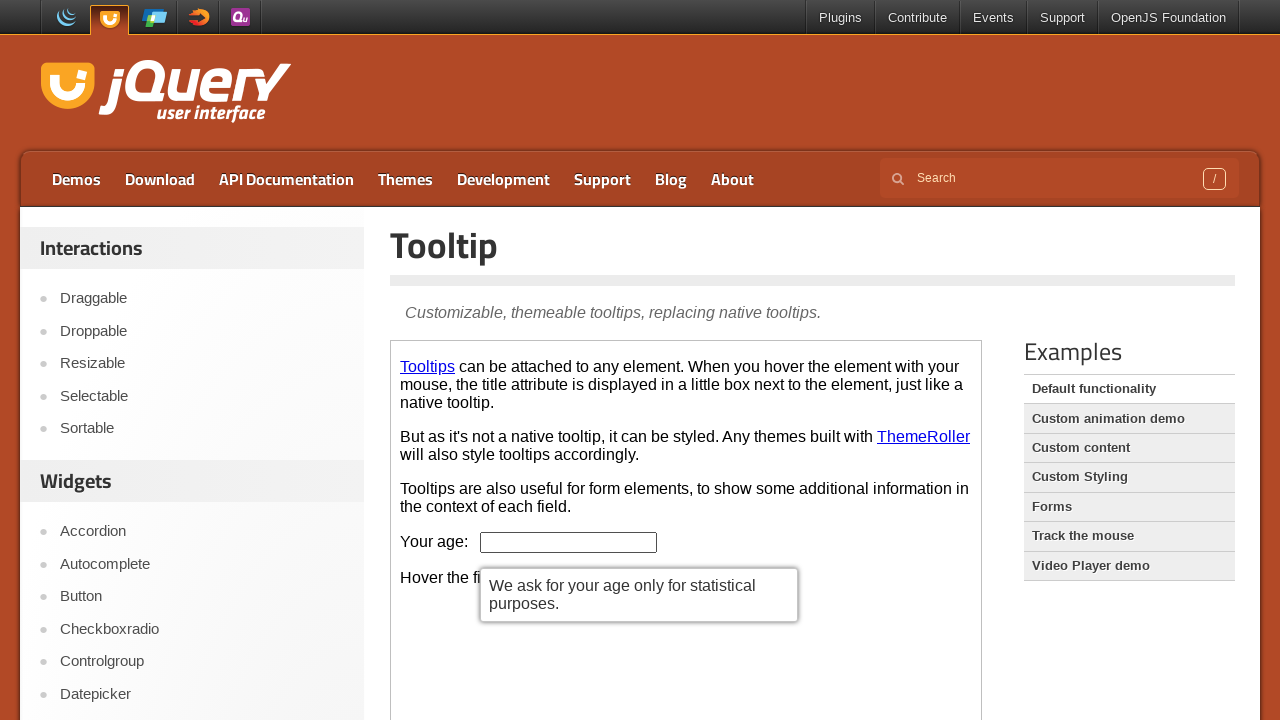